Tests drag and drop functionality by dragging an Angular logo image to a drop area

Starting URL: http://demo.automationtesting.in/Static.html

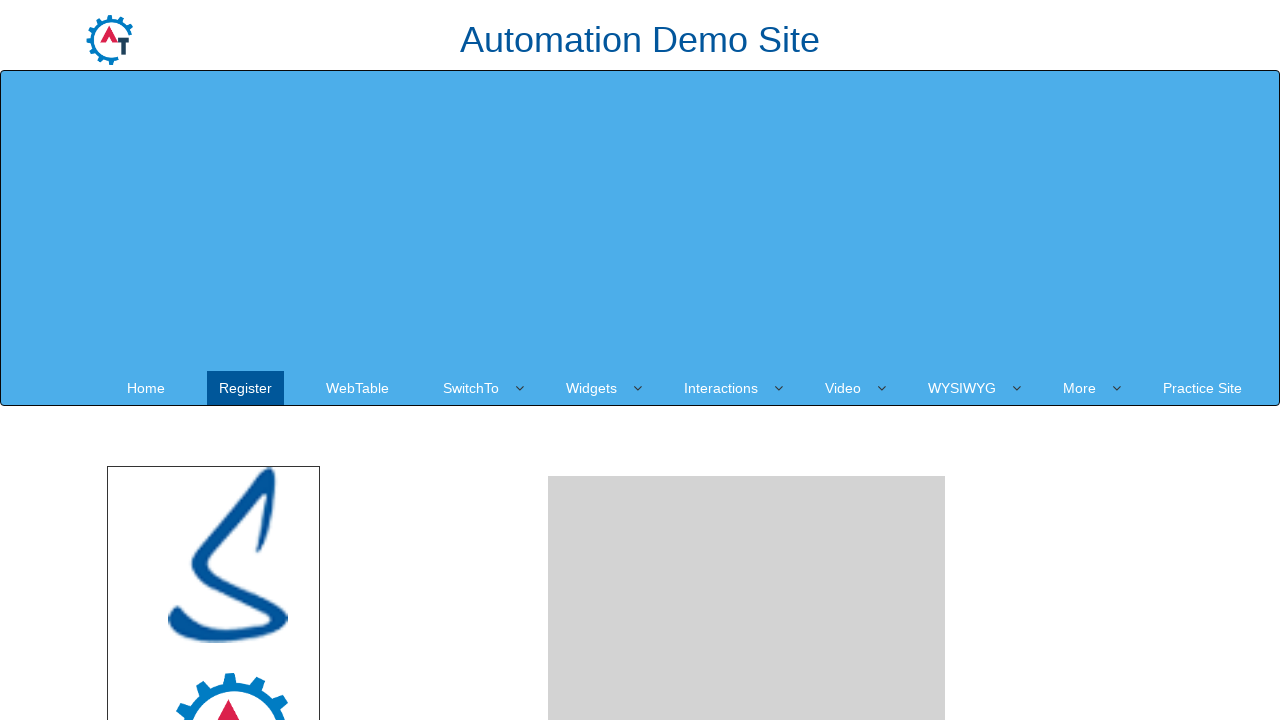

Located Angular logo image element
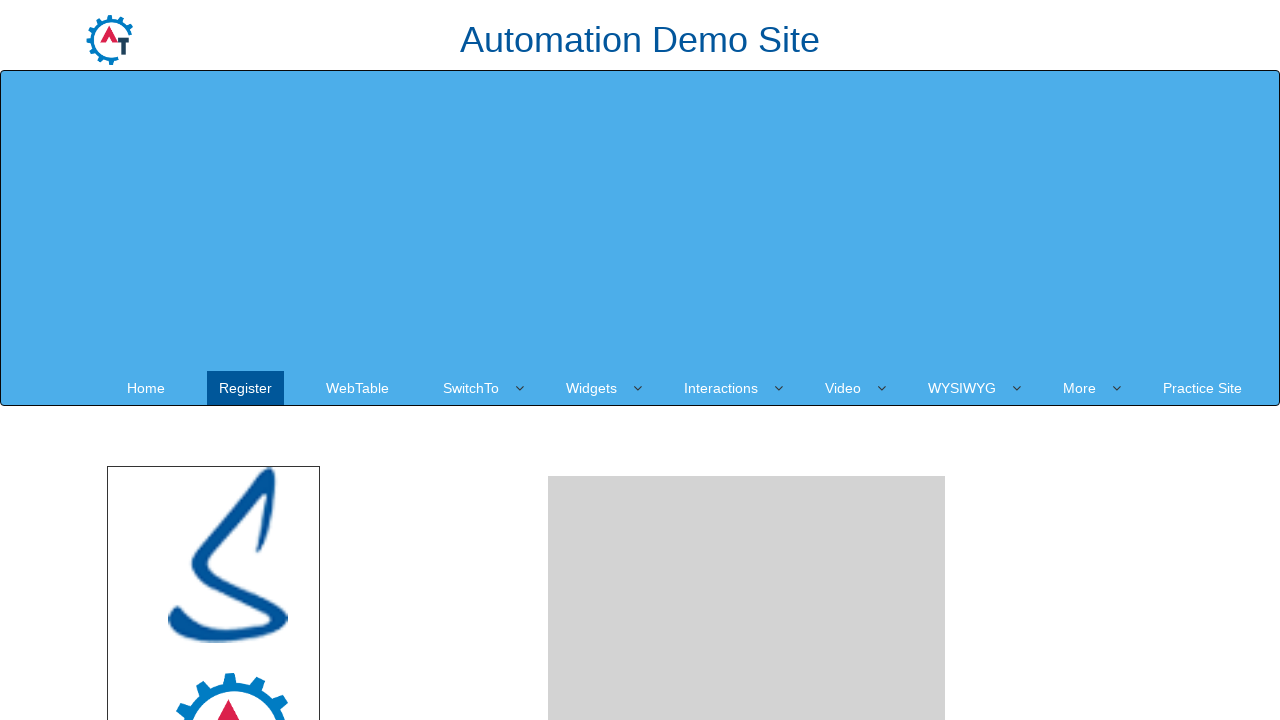

Located drop area element
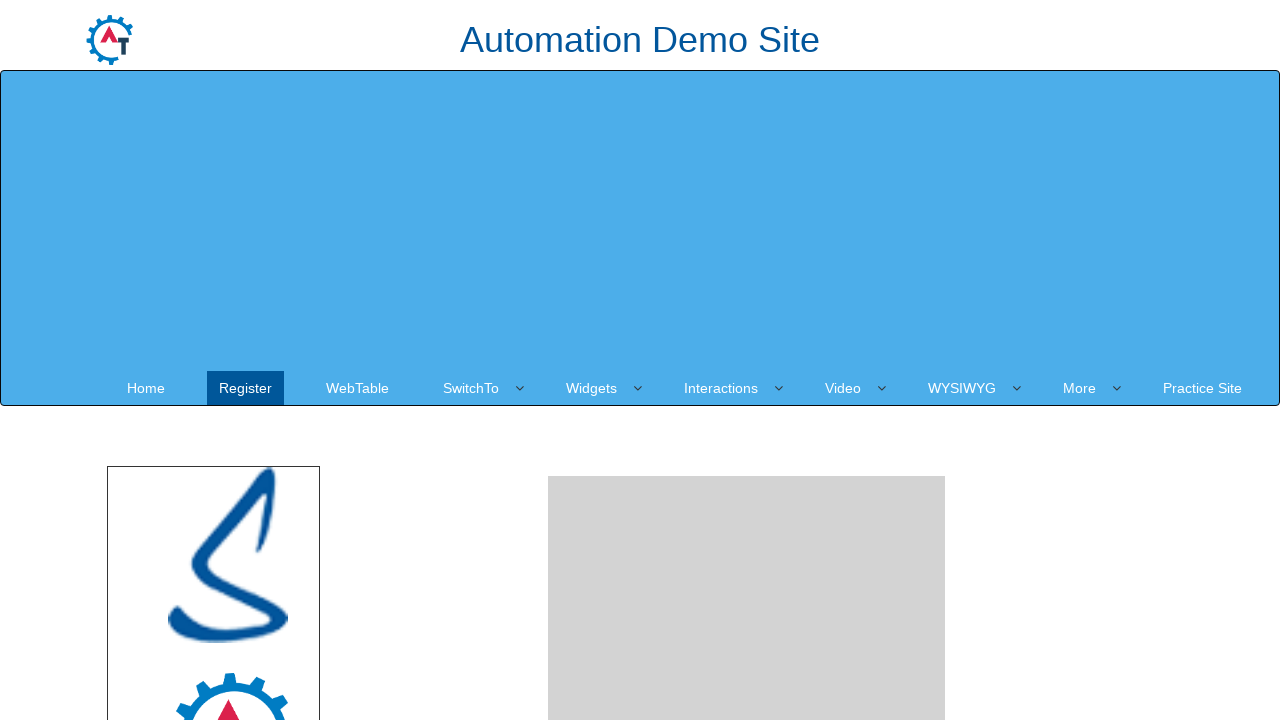

Dragged Angular logo image to drop area at (747, 481)
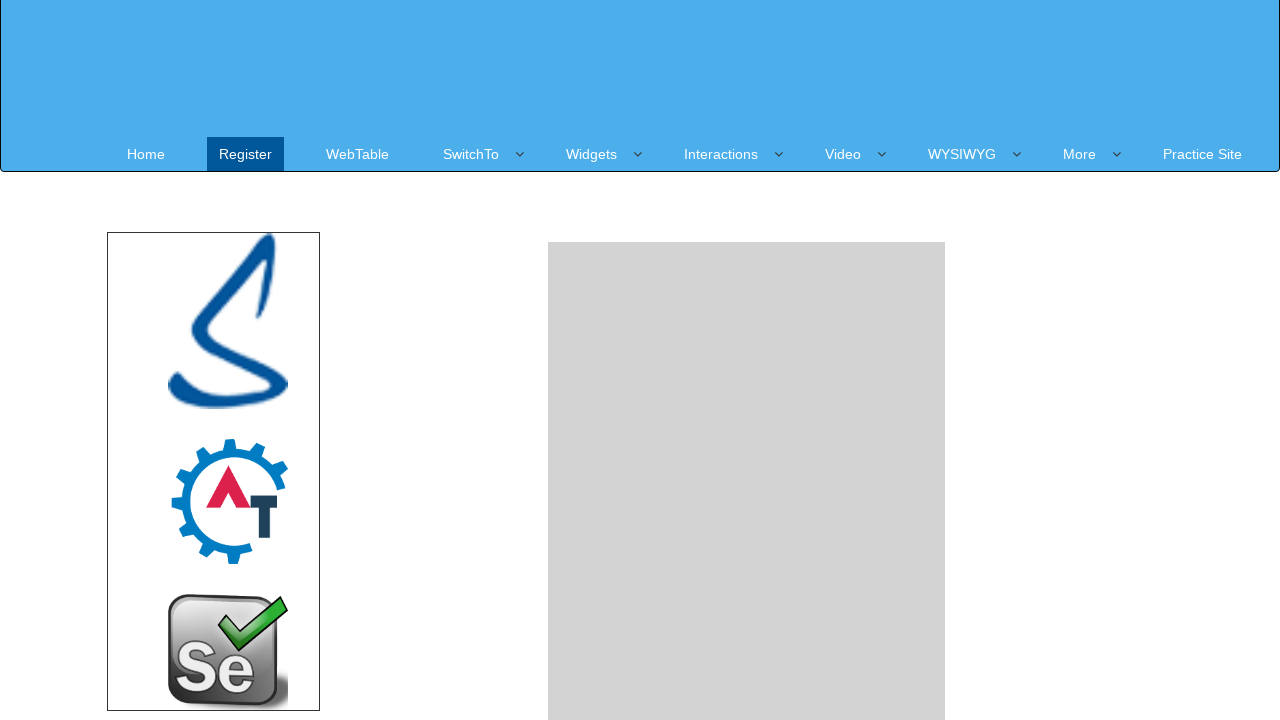

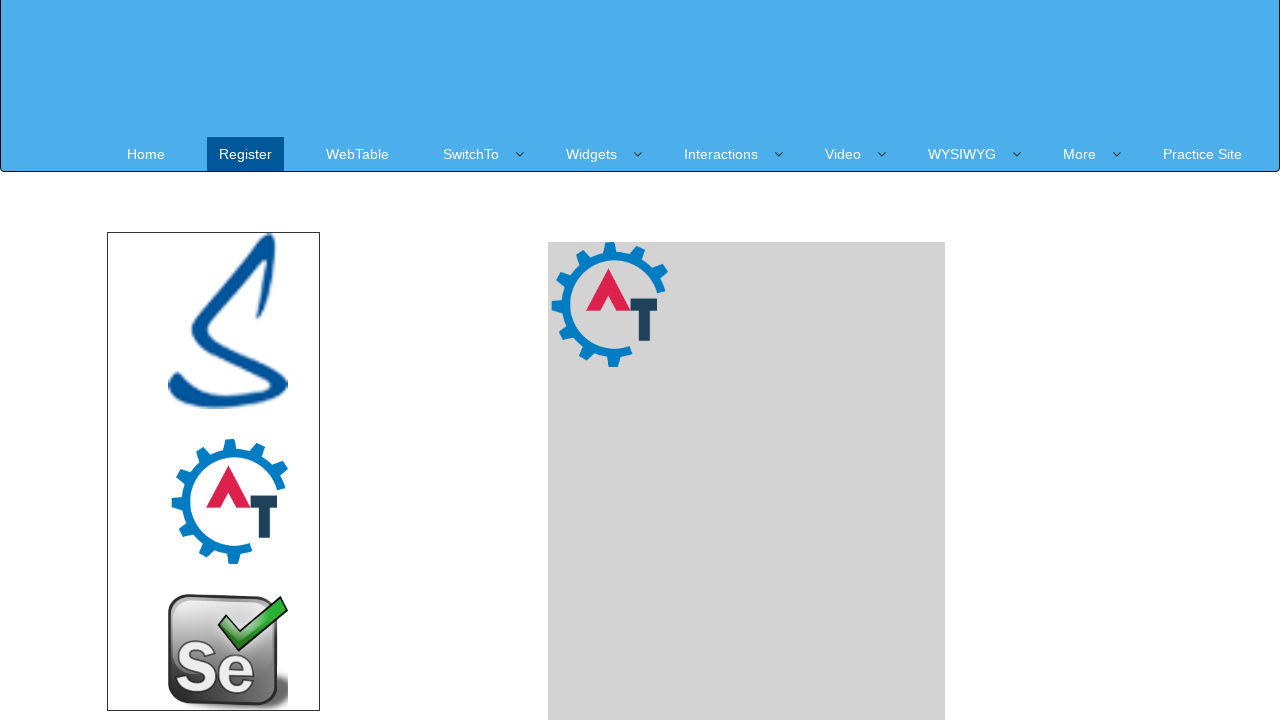